Tests a registration form by filling in first name, last name, and email fields, then submitting the form and verifying the success message

Starting URL: http://suninjuly.github.io/registration1.html

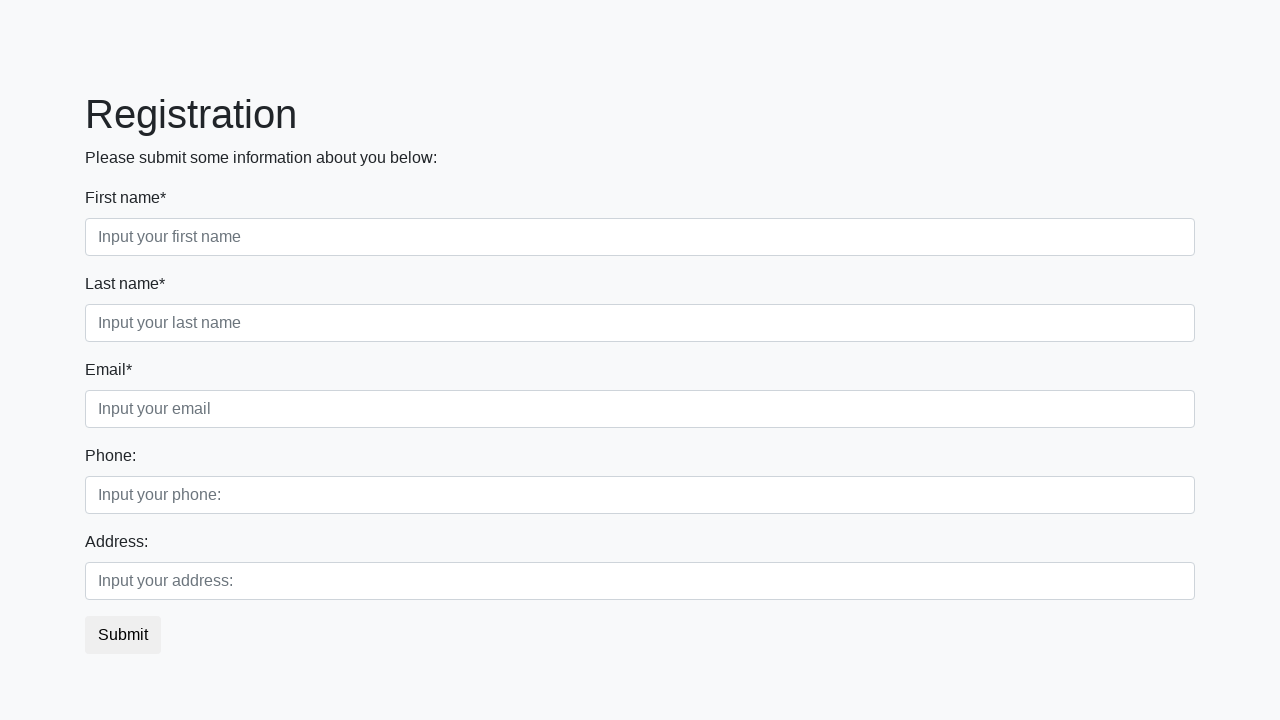

Filled first name field with 'Hi' on div.first_block input.first
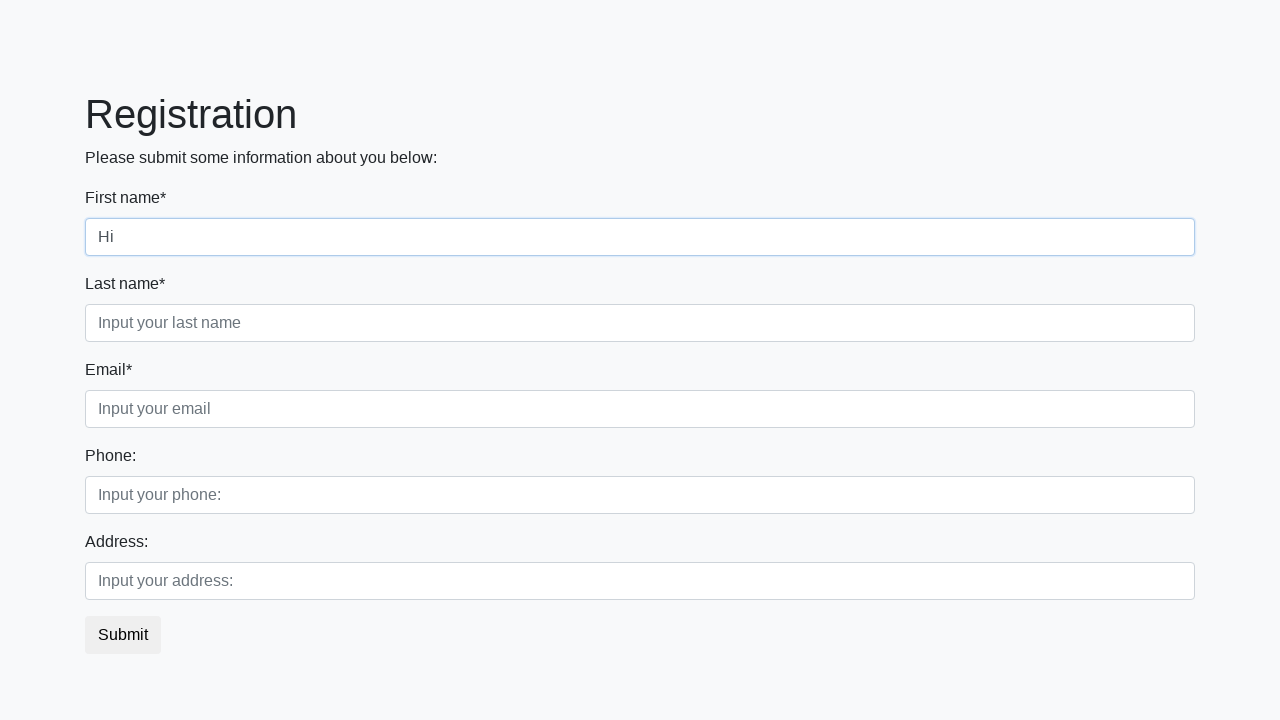

Filled last name field with 'World' on div.first_block input.second
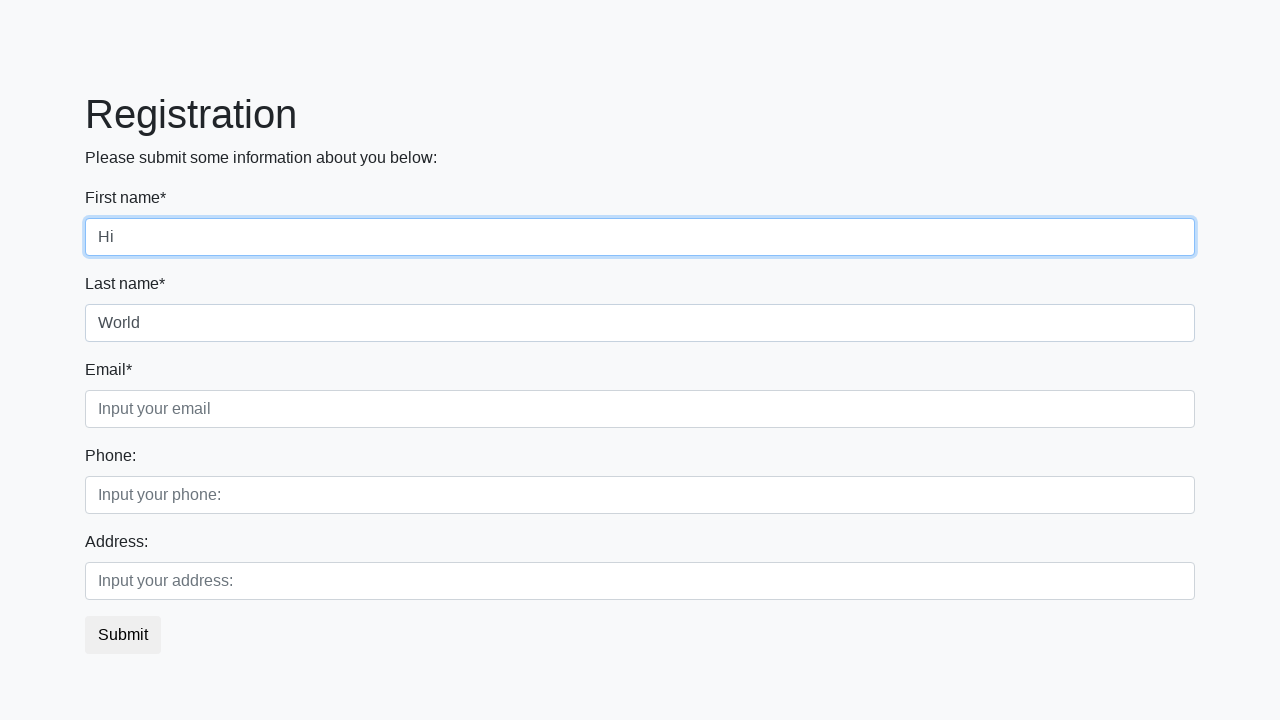

Filled email field with 'mail@mail.com' on div.first_block input.third
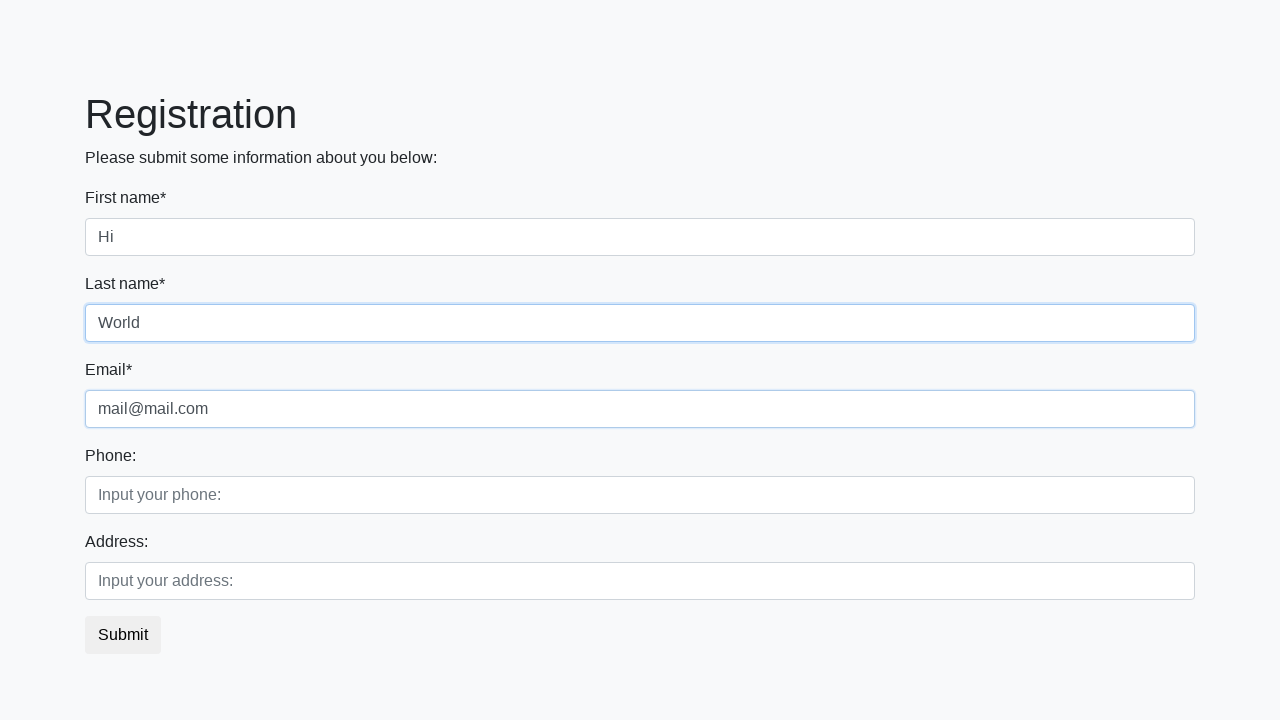

Clicked submit button to register at (123, 635) on button.btn
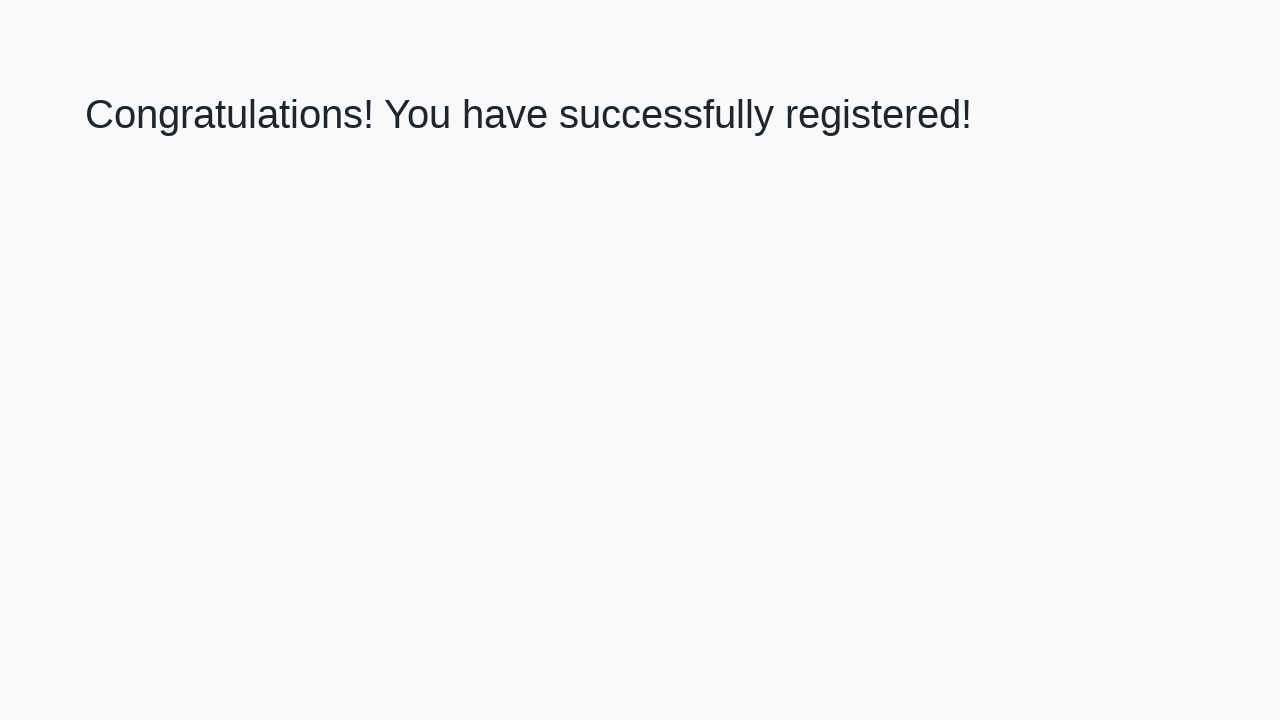

Success message appeared
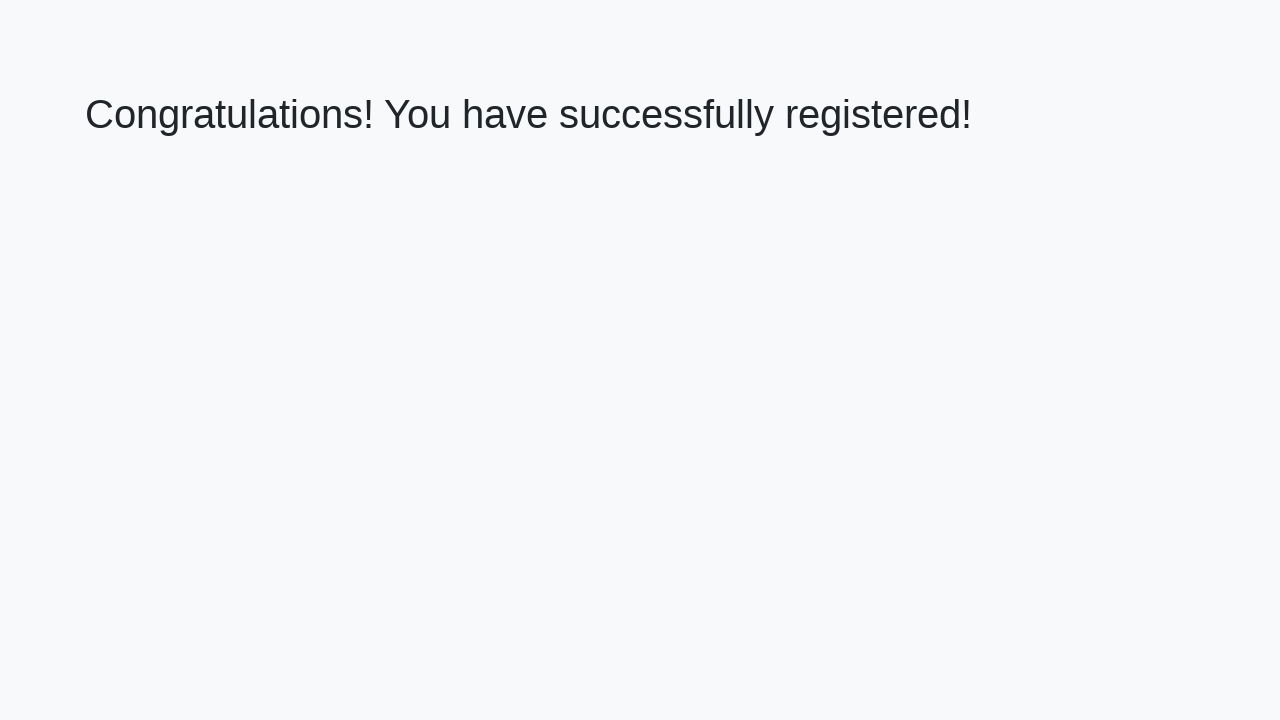

Verified success message: 'Congratulations! You have successfully registered!'
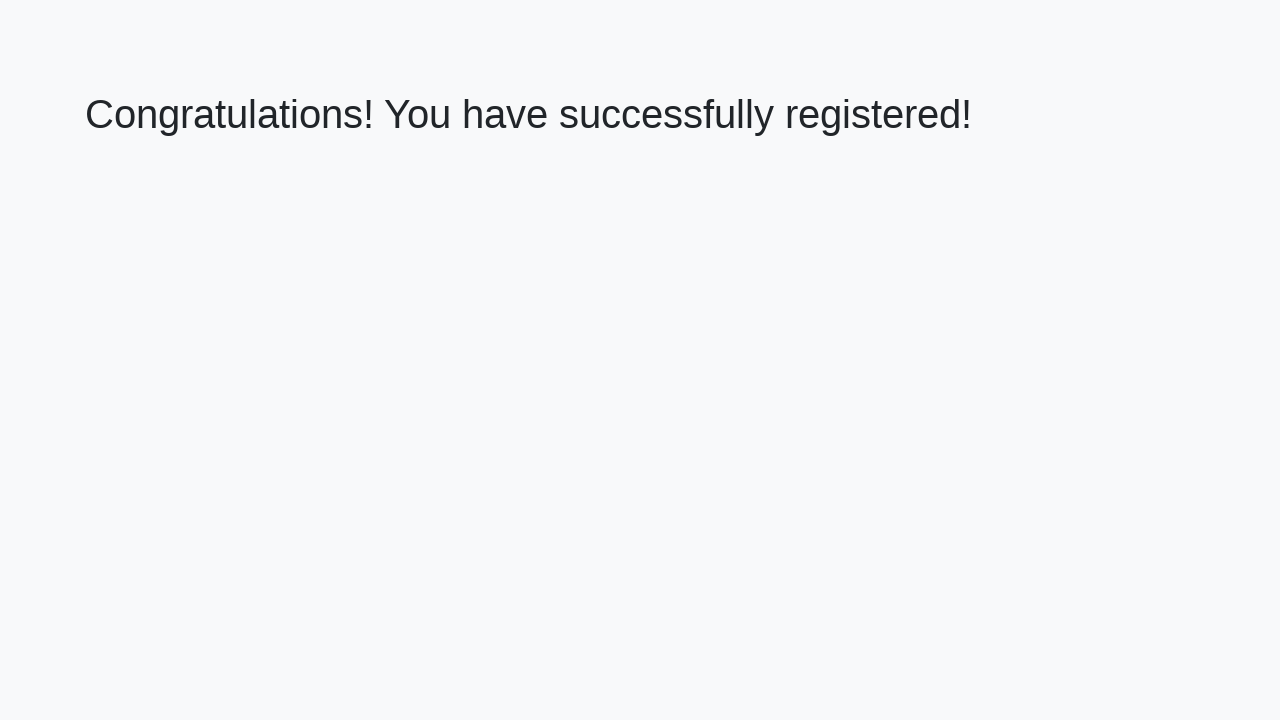

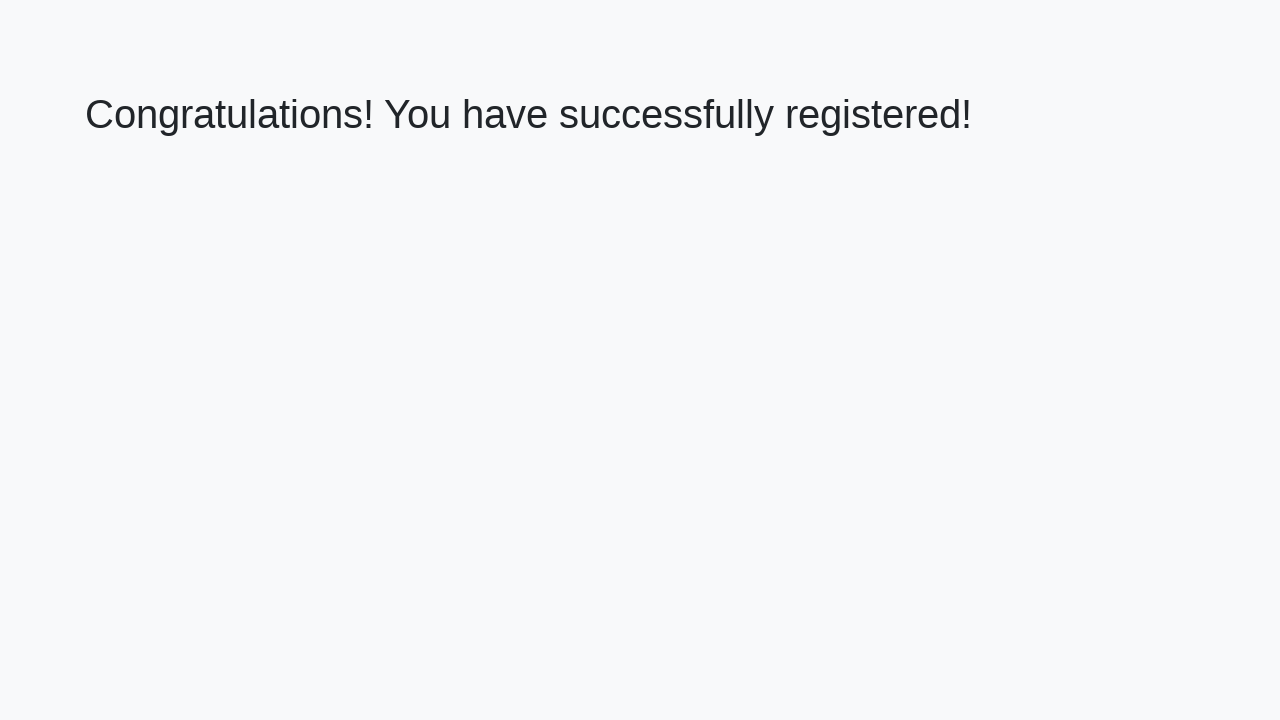